Tests registration form validation when confirm email does not match the original email

Starting URL: https://alada.vn/tai-khoan/dang-ky.html

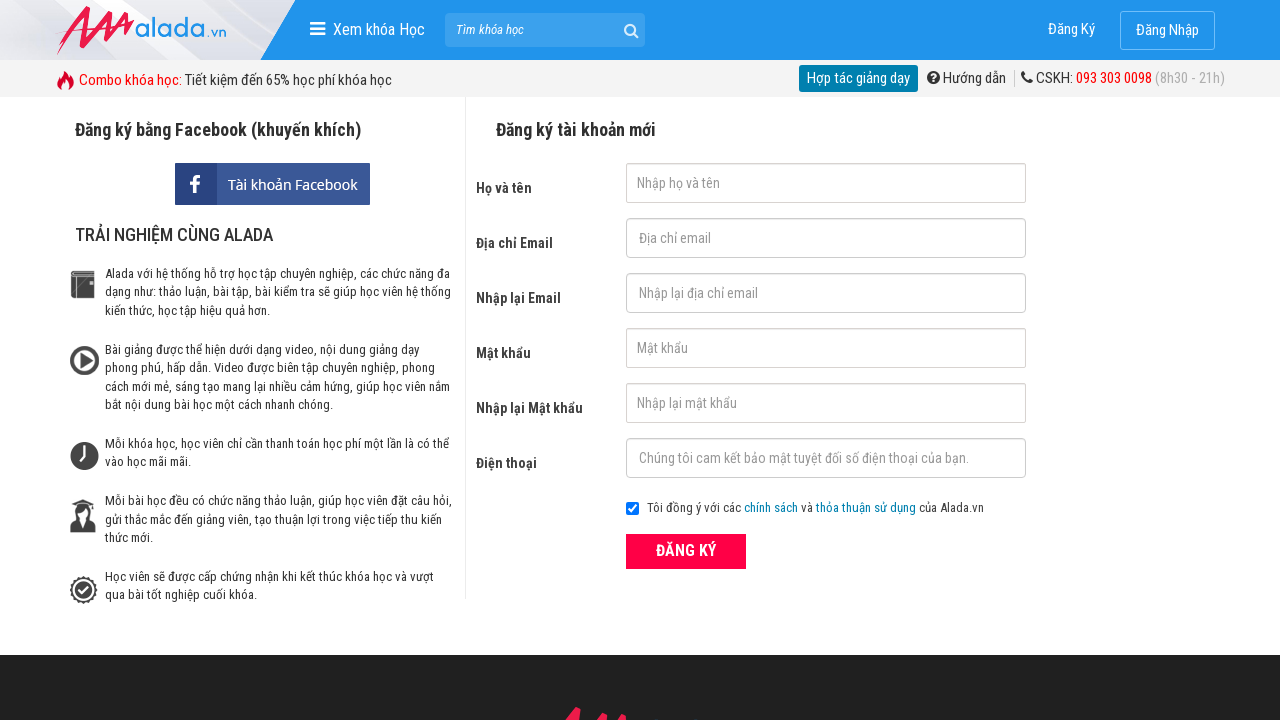

Filled first name field with 'Quan Tran' on #txtFirstname
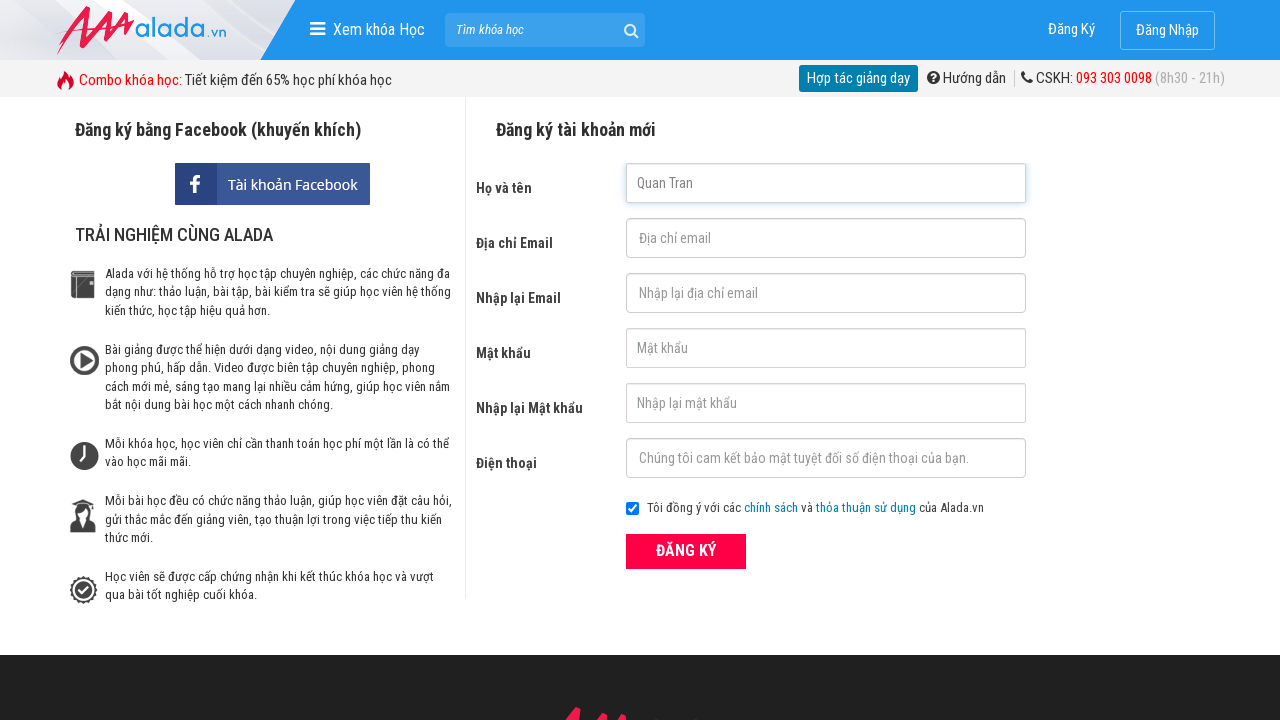

Filled email field with 'quantran@hotmail.com' on #txtEmail
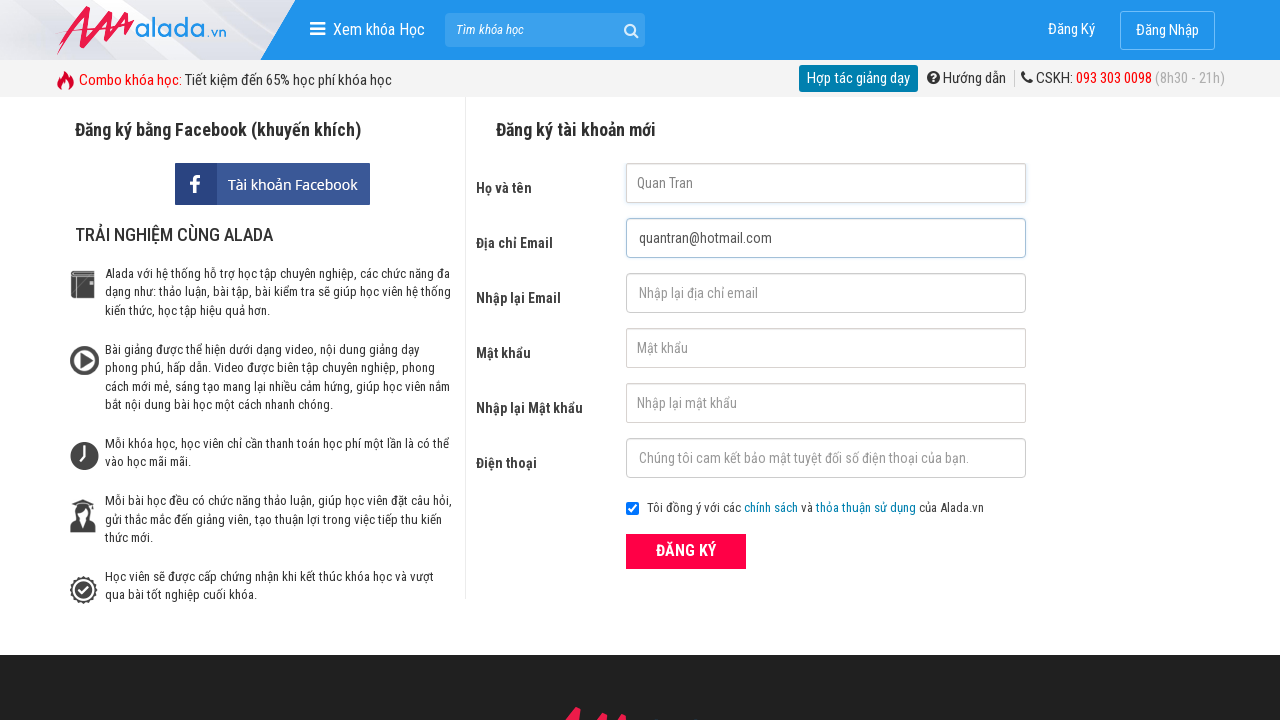

Filled confirm email field with mismatched email 'quantran@hotmail.vn' on #txtCEmail
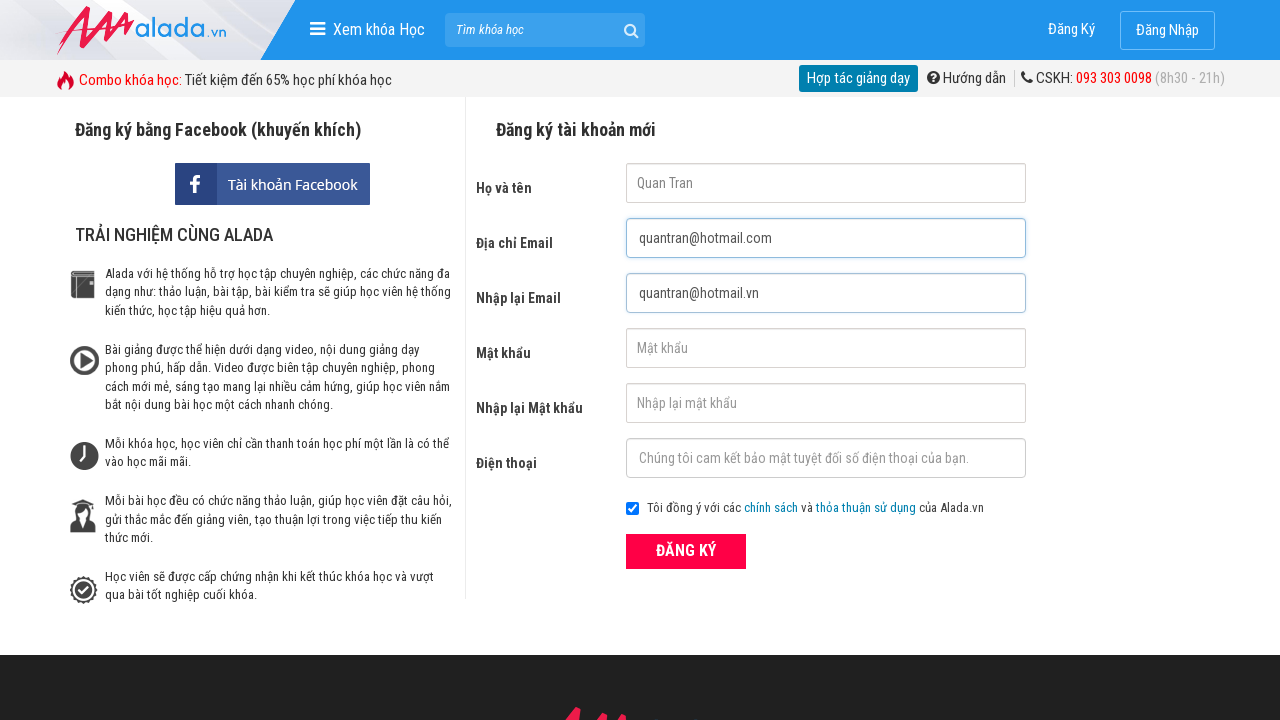

Filled password field with '123456' on #txtPassword
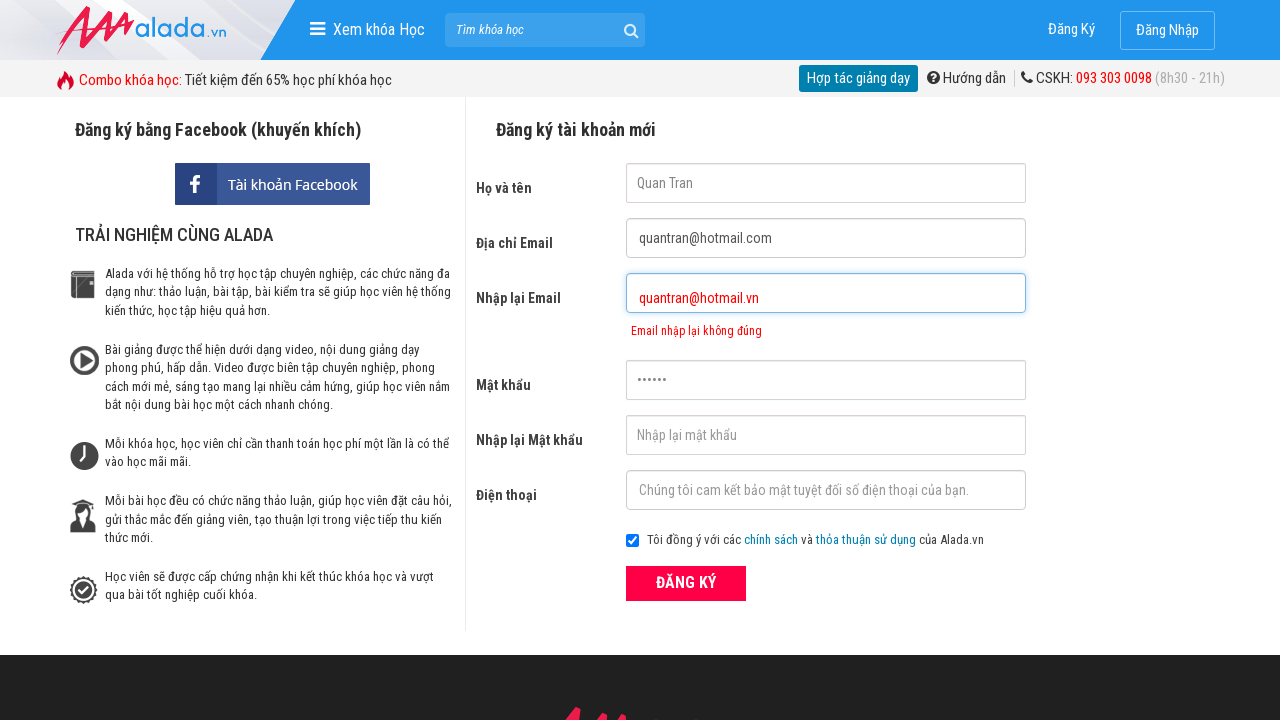

Filled confirm password field with '123456' on #txtCPassword
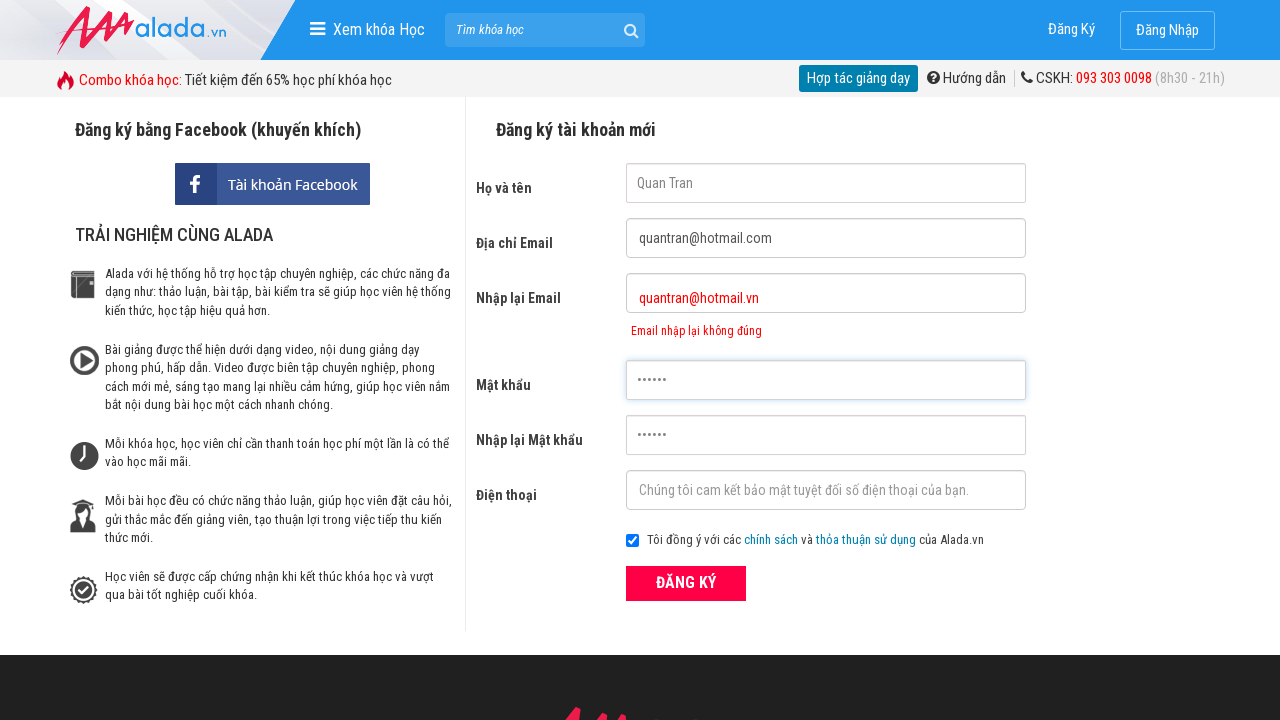

Filled phone number field with '0987654321' on #txtPhone
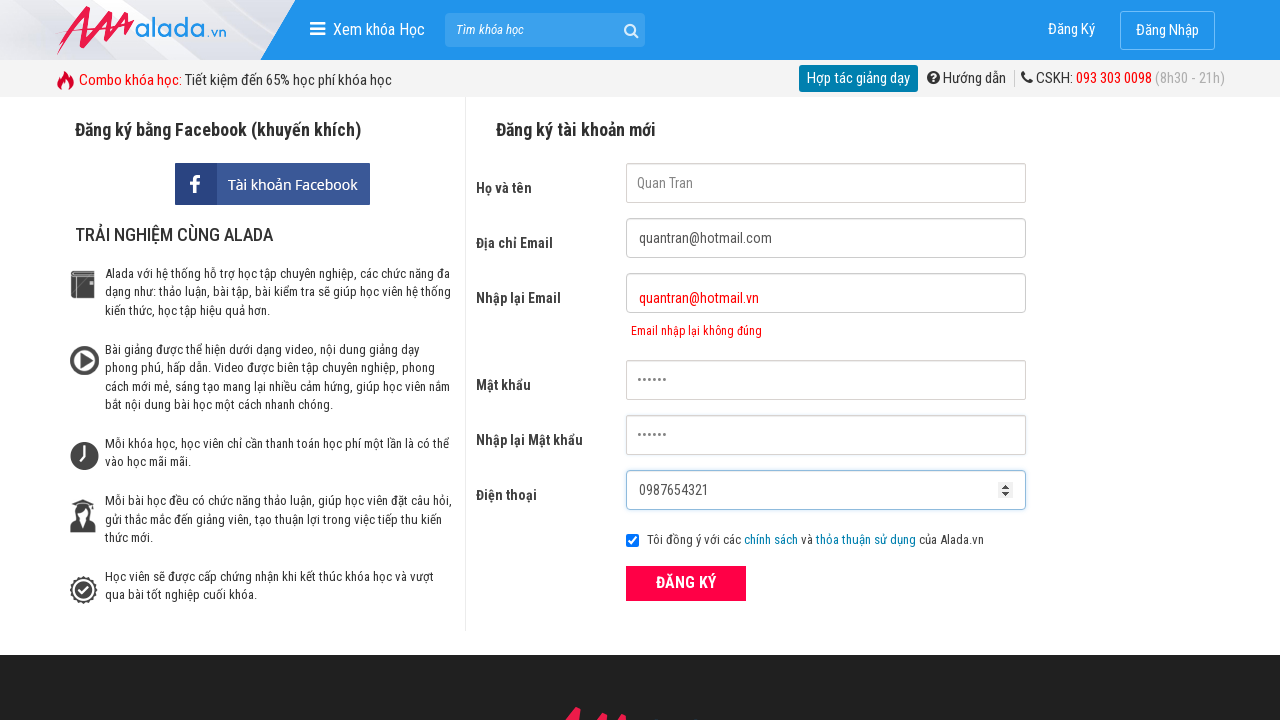

Clicked register button to submit form at (686, 583) on button[type='submit']
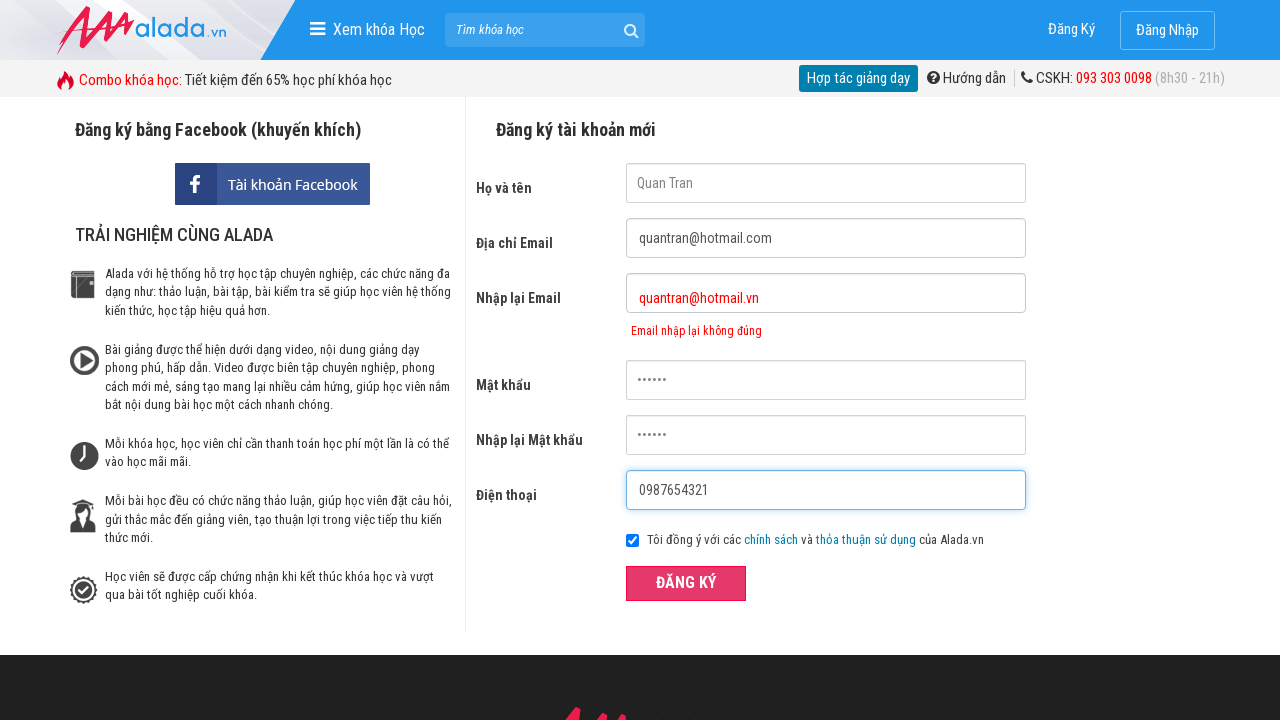

Confirm email error message appeared, validating mismatched emails rejection
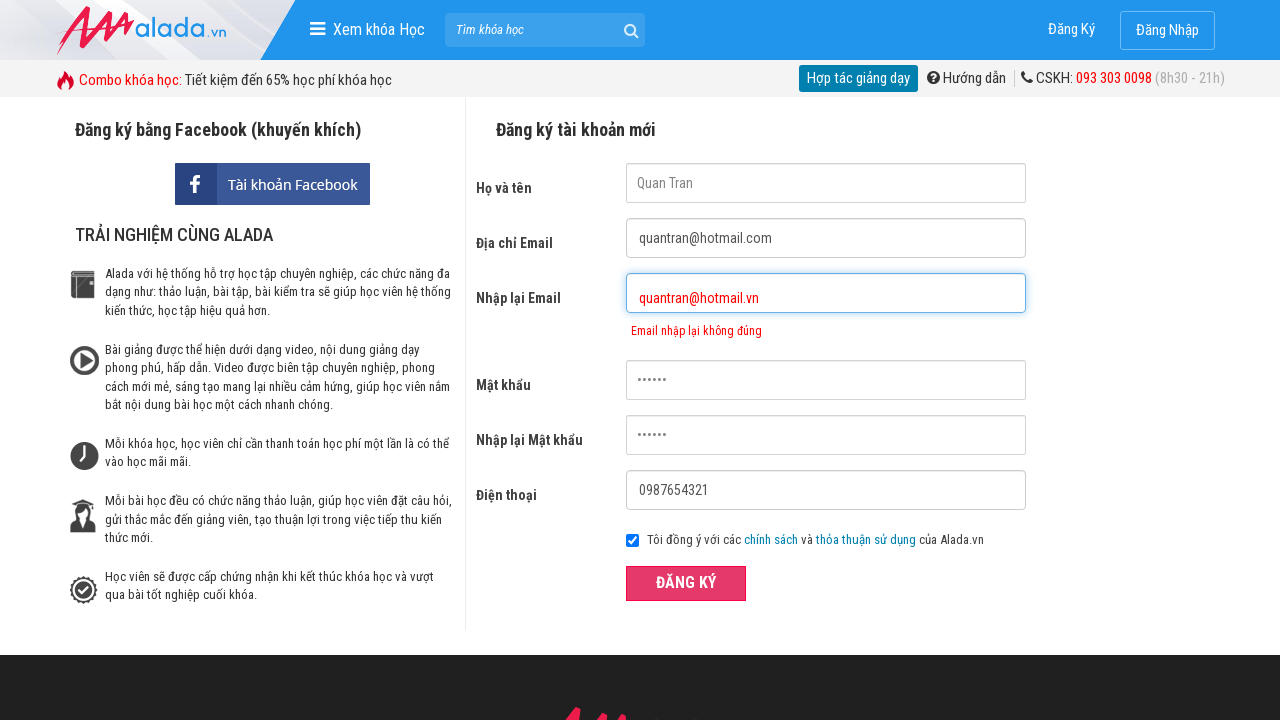

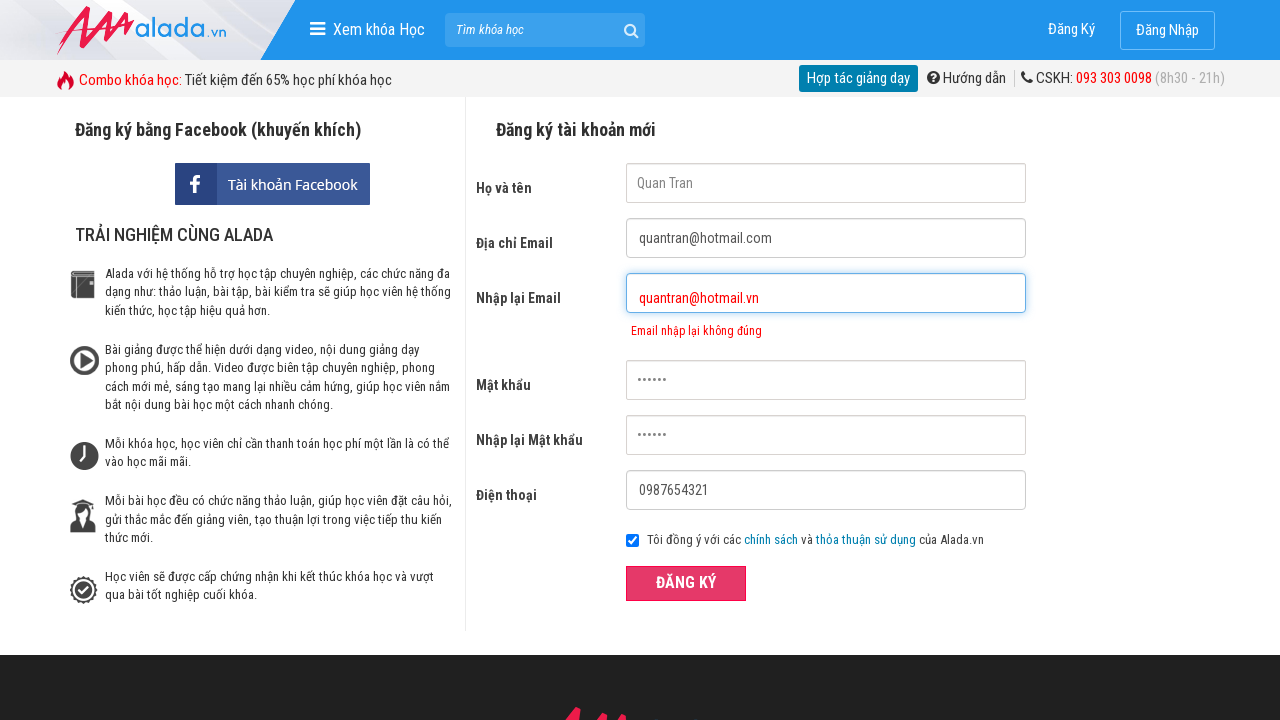